Tests drag and drop functionality by switching to an iframe and dragging an image from a gallery to a trash target element

Starting URL: https://www.globalsqa.com/demo-site/draganddrop/

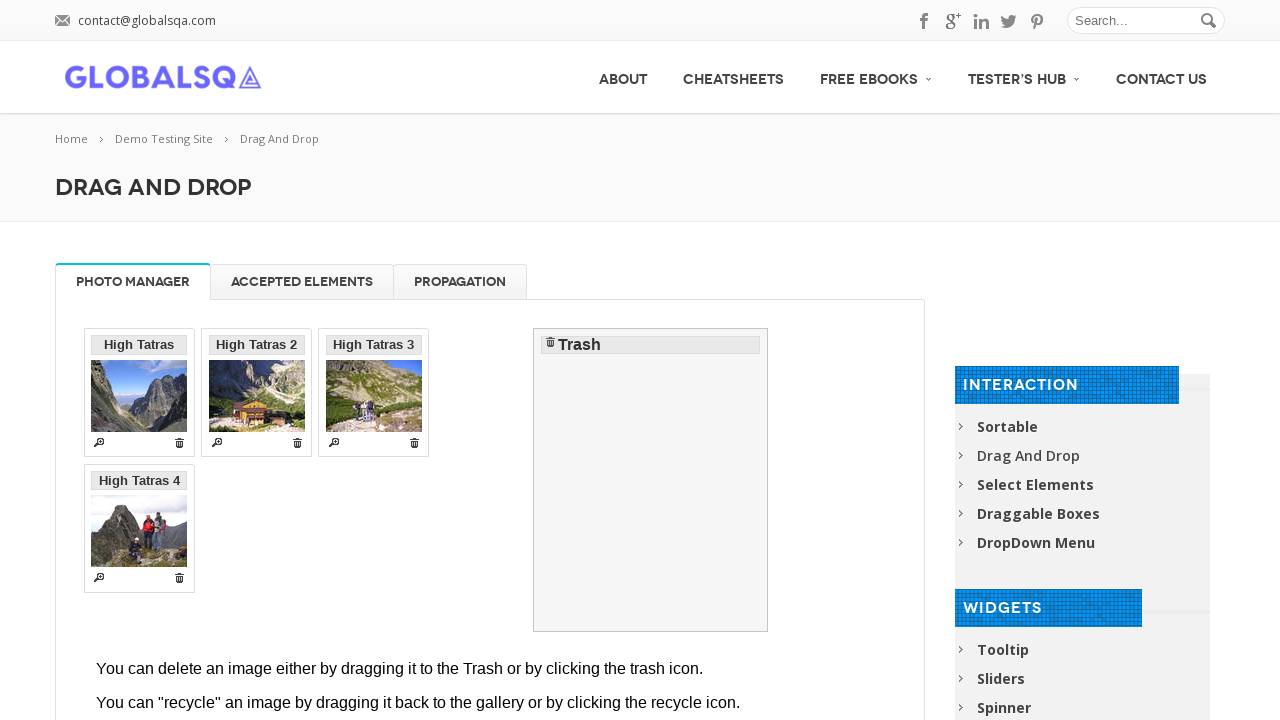

Located the demo frame using class-based selector
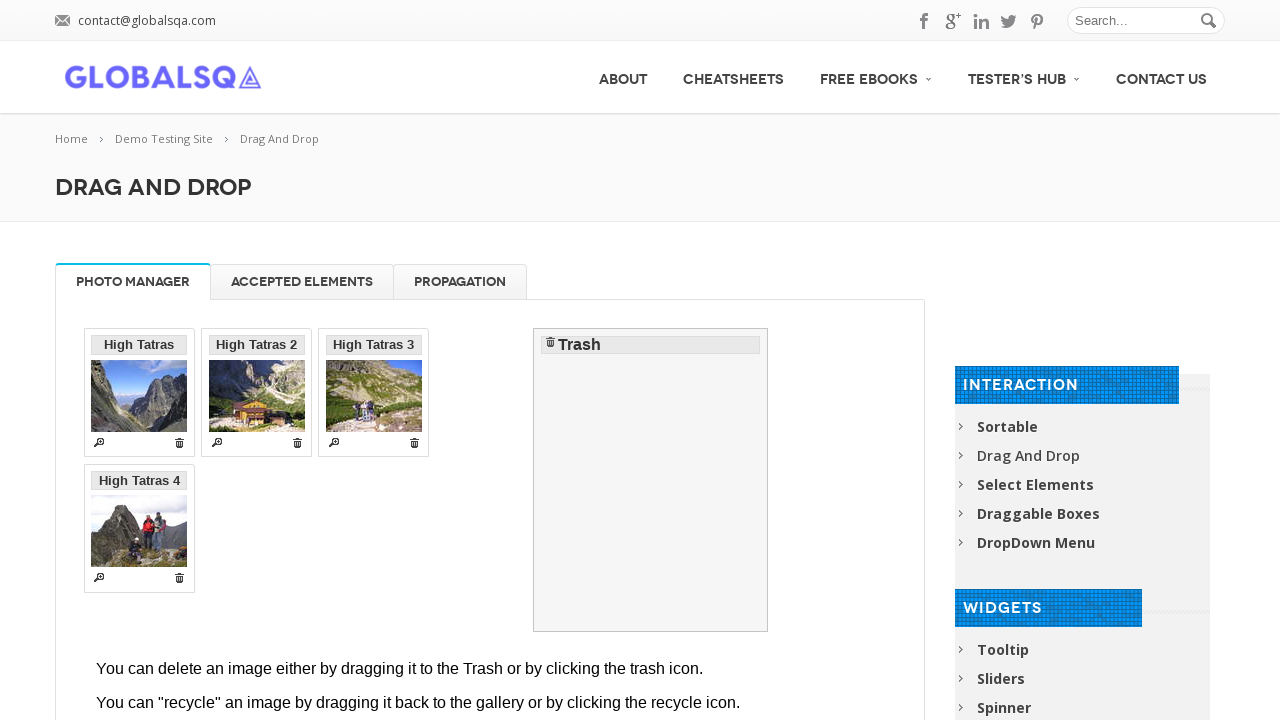

Located the demo frame using exact XPath selector
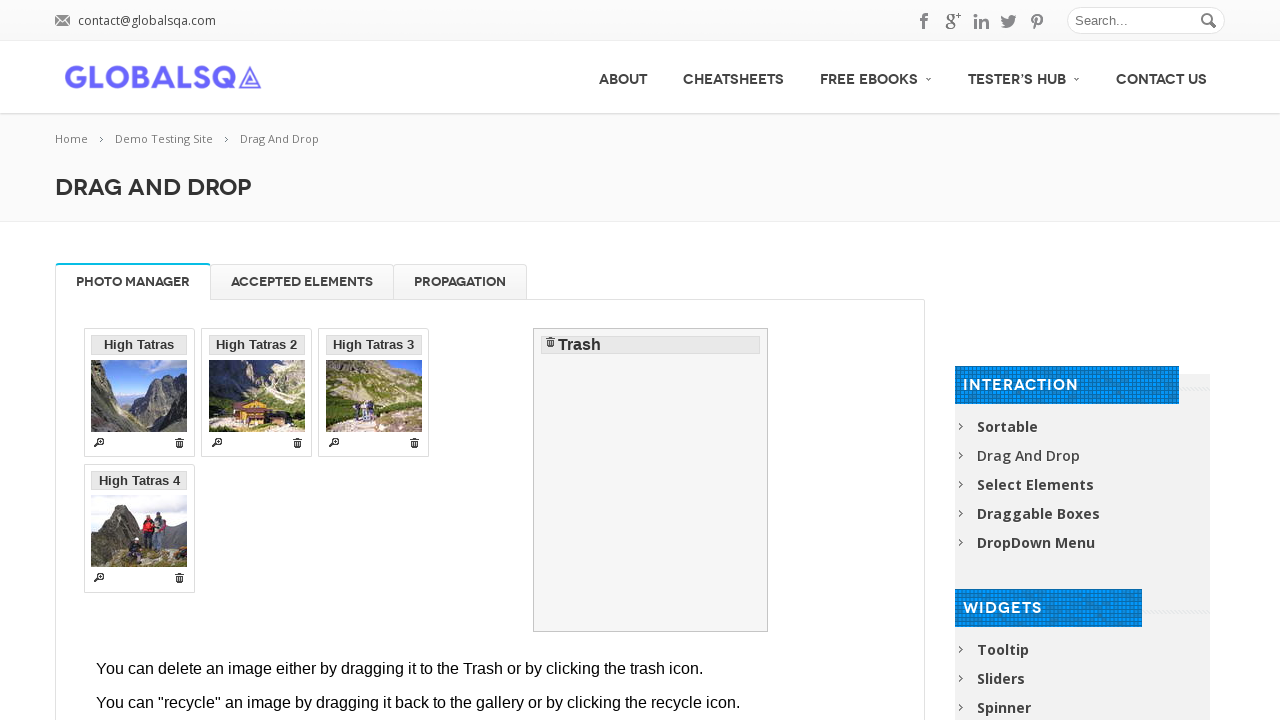

Located the trash target element
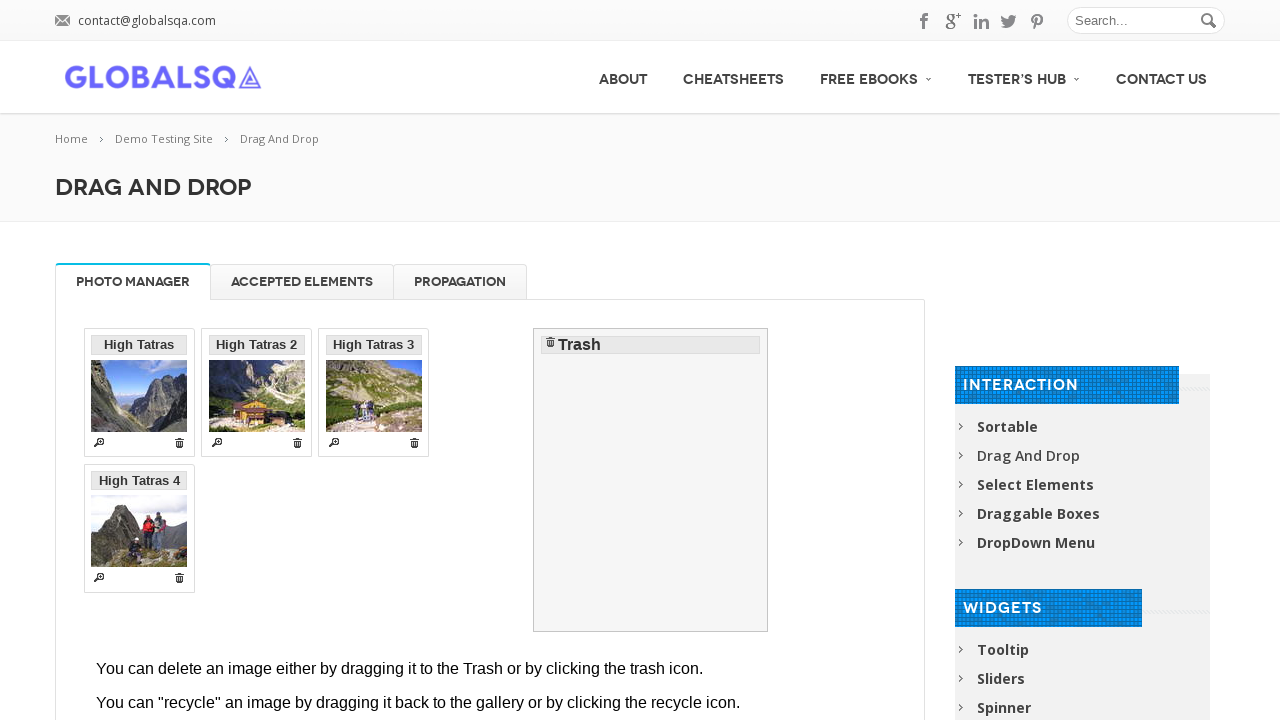

Located the first image in the gallery
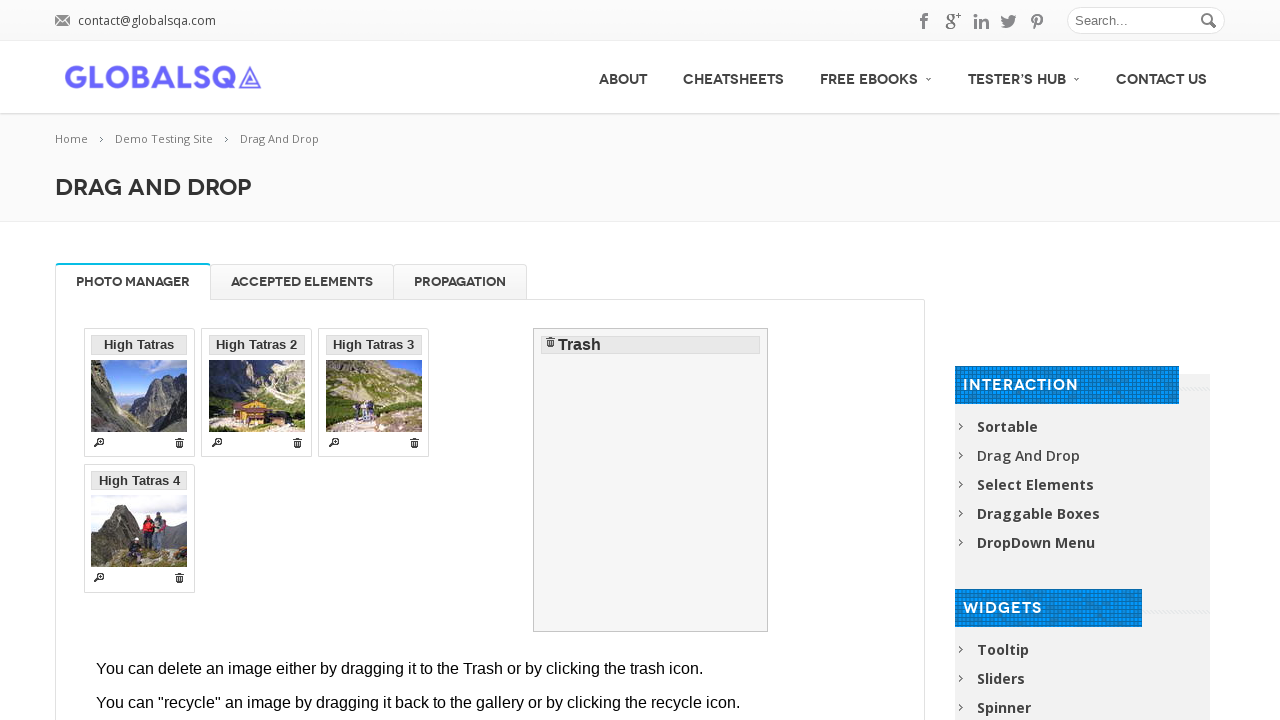

Dragged first gallery image to trash target at (651, 480)
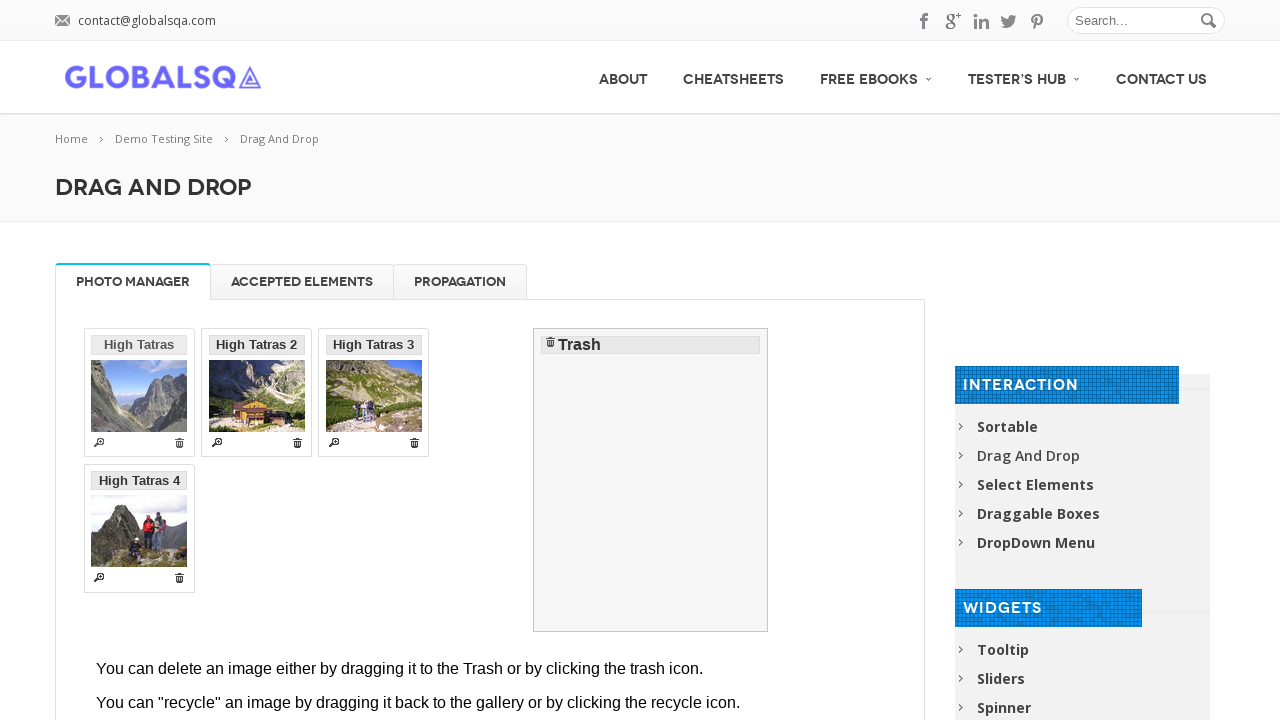

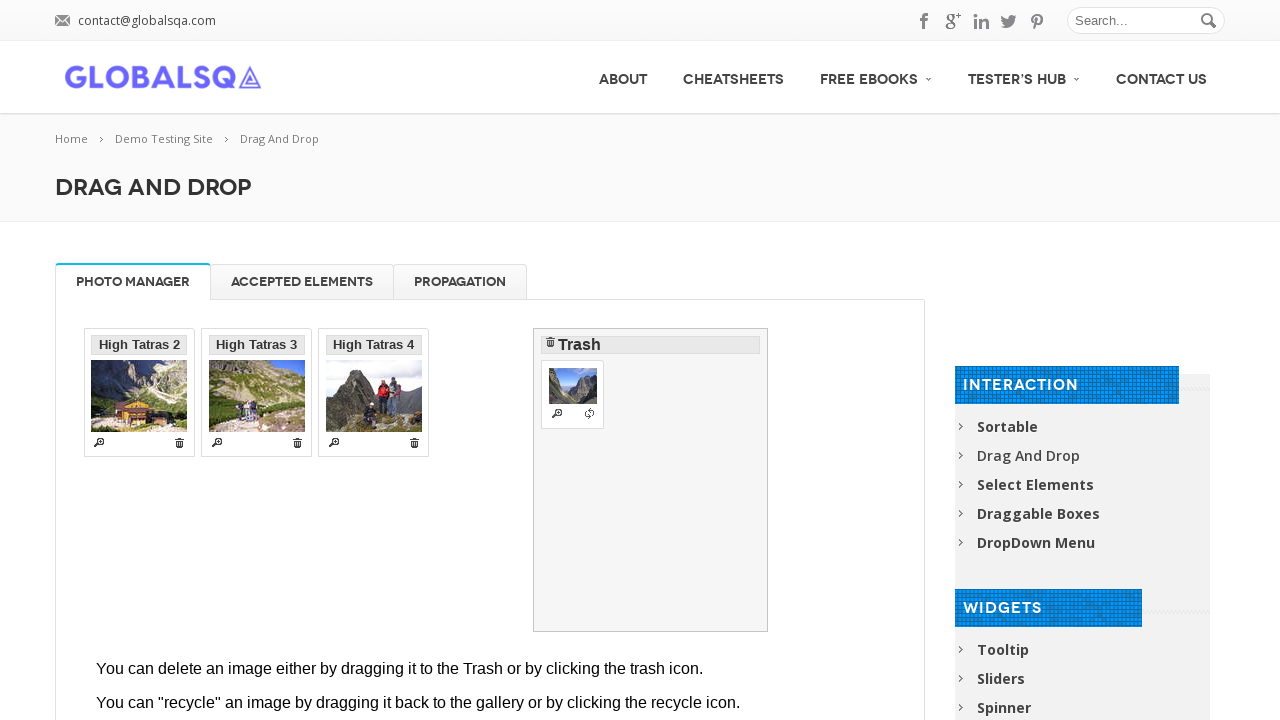